Launches browser and navigates to the SpiceJet airline homepage, maximizing the window and clearing cookies.

Starting URL: https://www.spicejet.com/

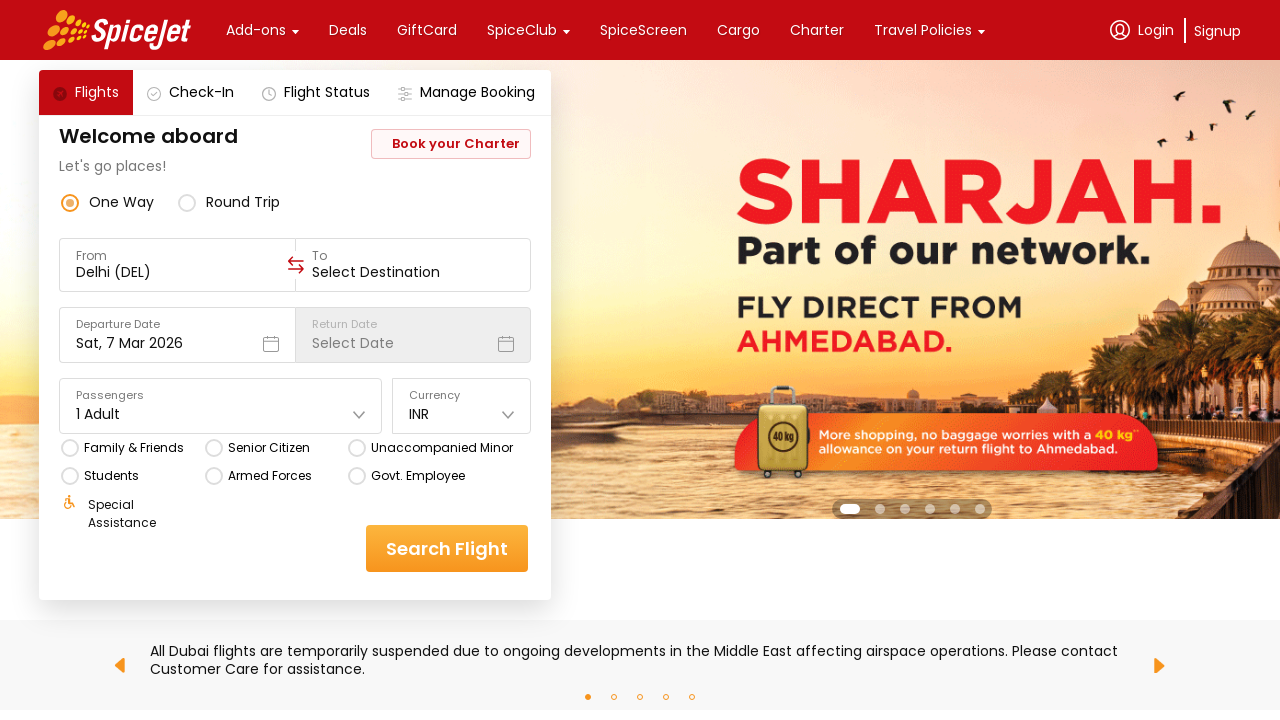

Cleared all cookies from browser context
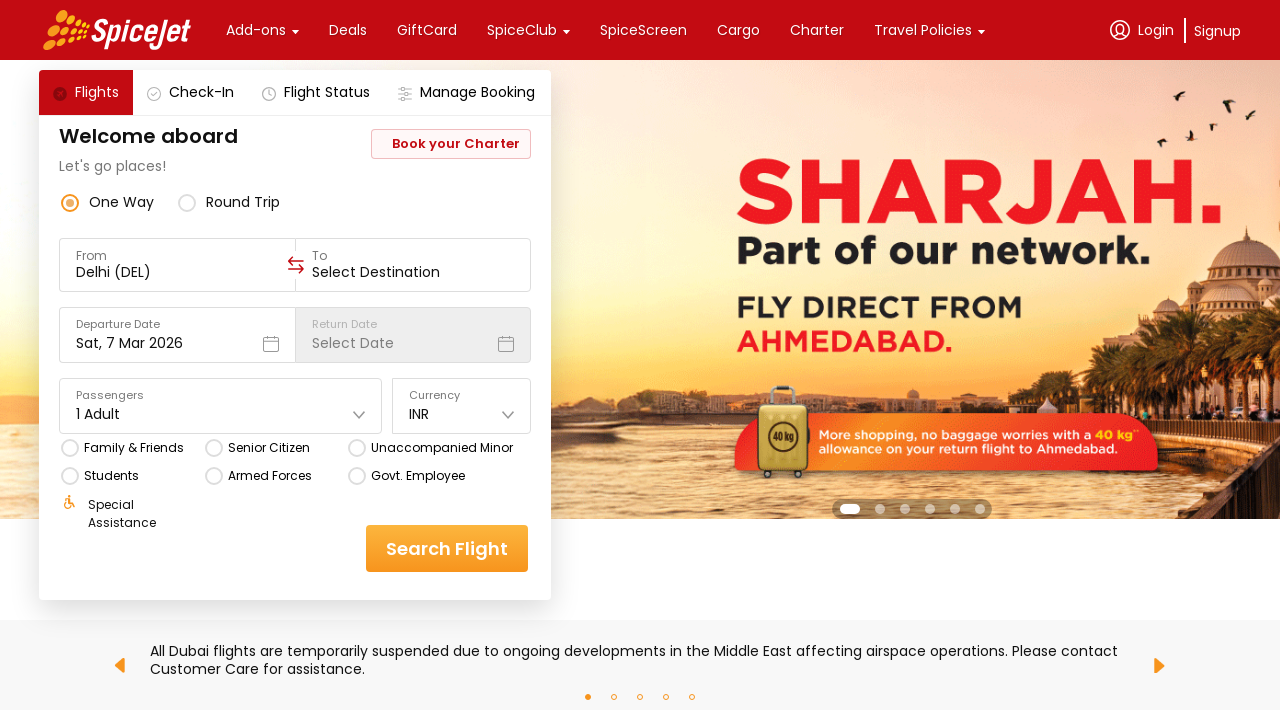

Page loaded completely (domcontentloaded state)
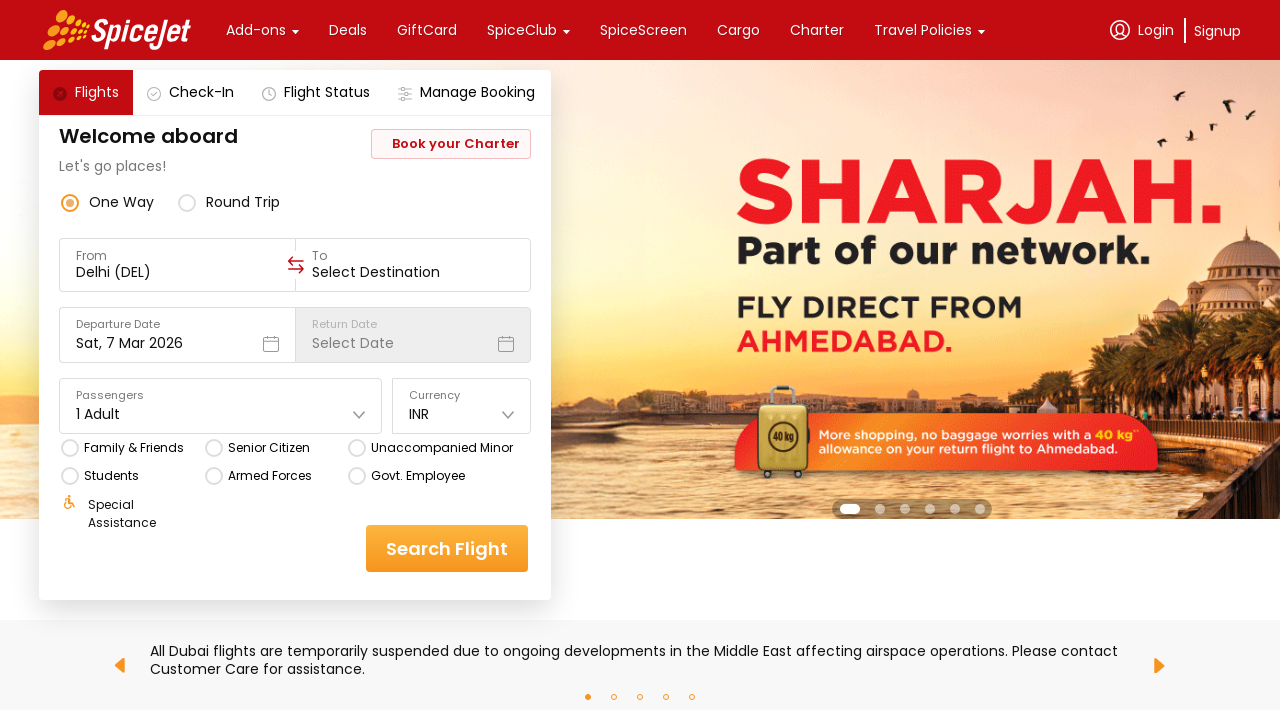

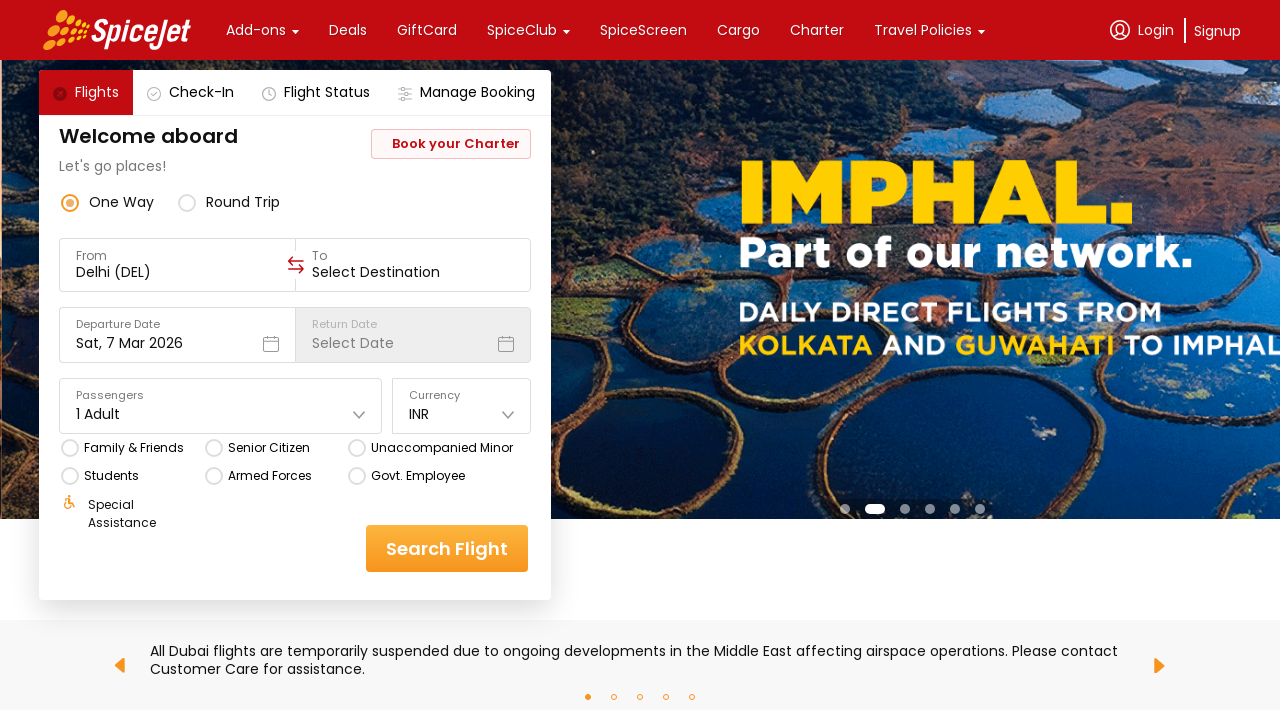